Tests clicking the "Methodology" navigation link on the Satisfice website homepage

Starting URL: https://www.satisfice.com/

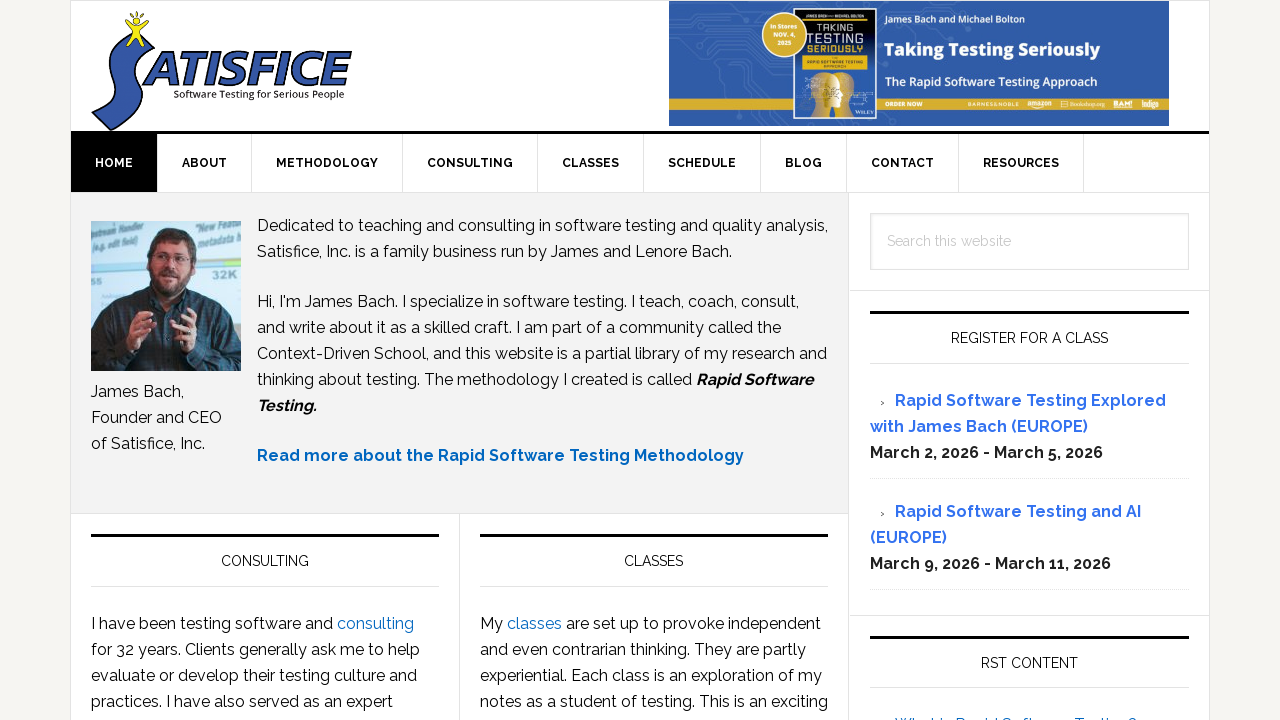

Clicked Methodology navigation link on Satisfice homepage at (327, 163) on xpath=//span[normalize-space()='Methodology']
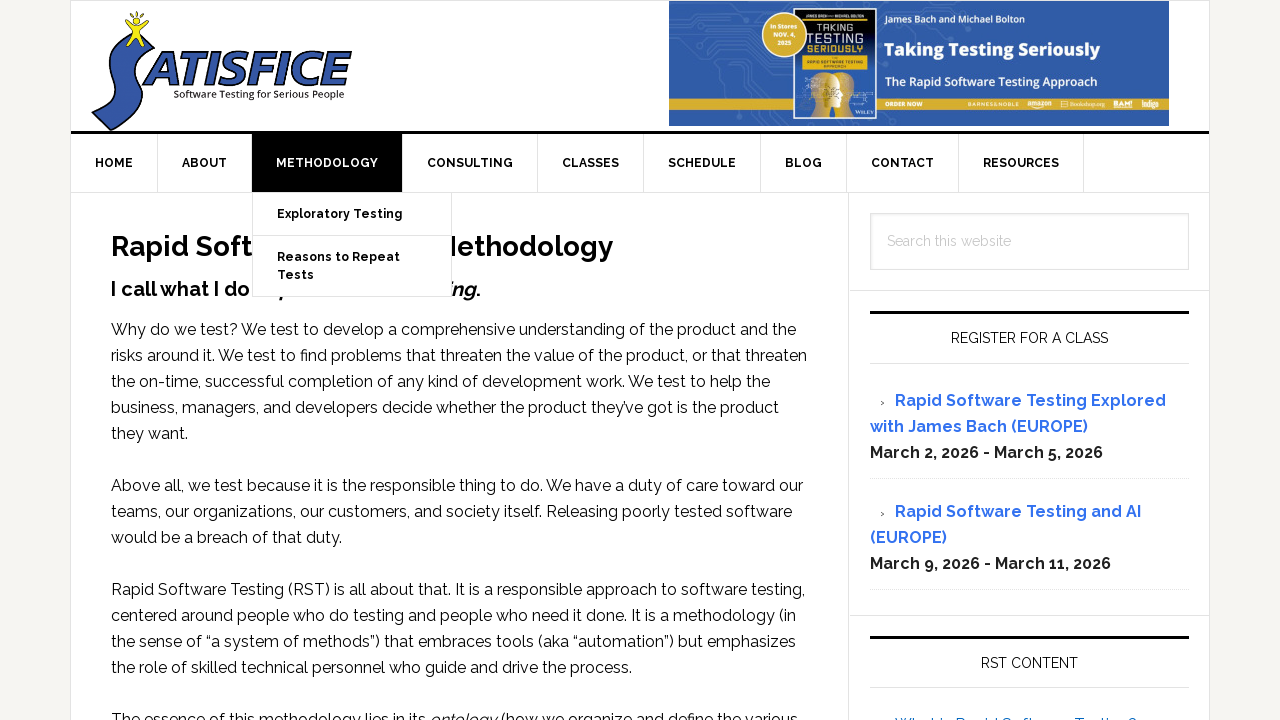

Waited for page to load after clicking Methodology link
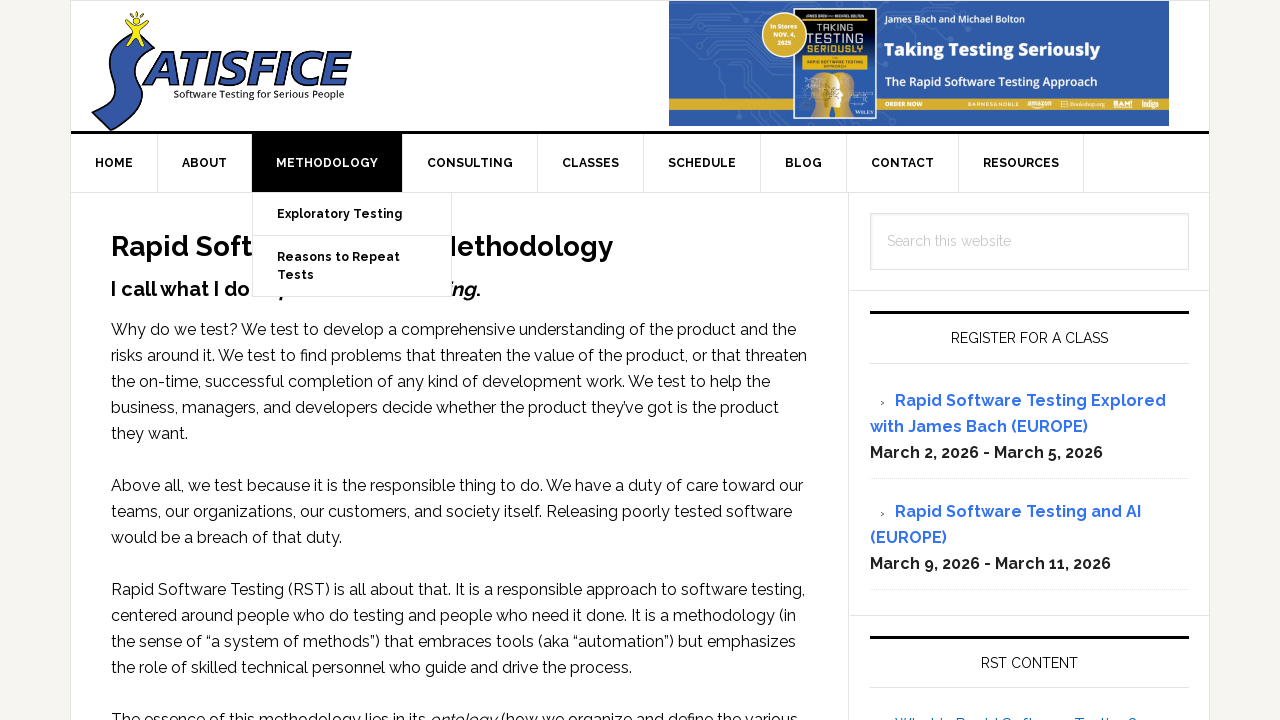

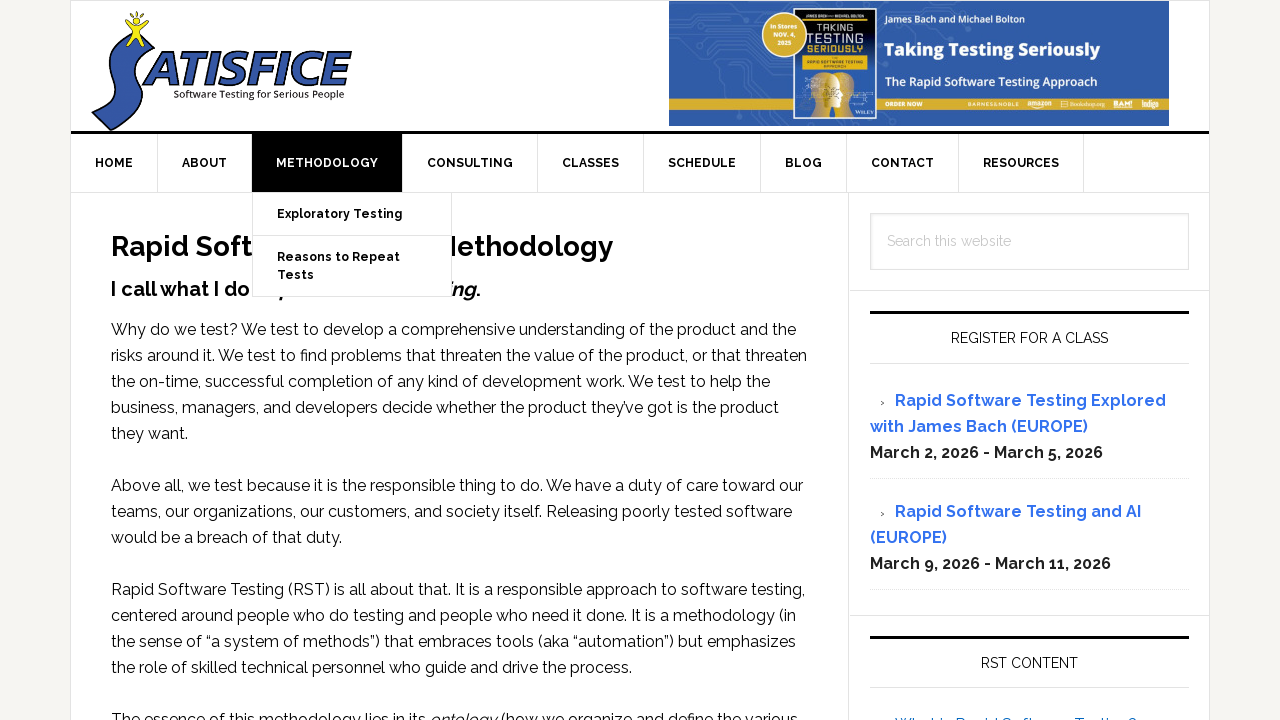